Solves a math problem on the page by extracting a value, calculating a result using a mathematical formula, and submitting the answer along with checkbox and radio button selections

Starting URL: https://suninjuly.github.io/math.html

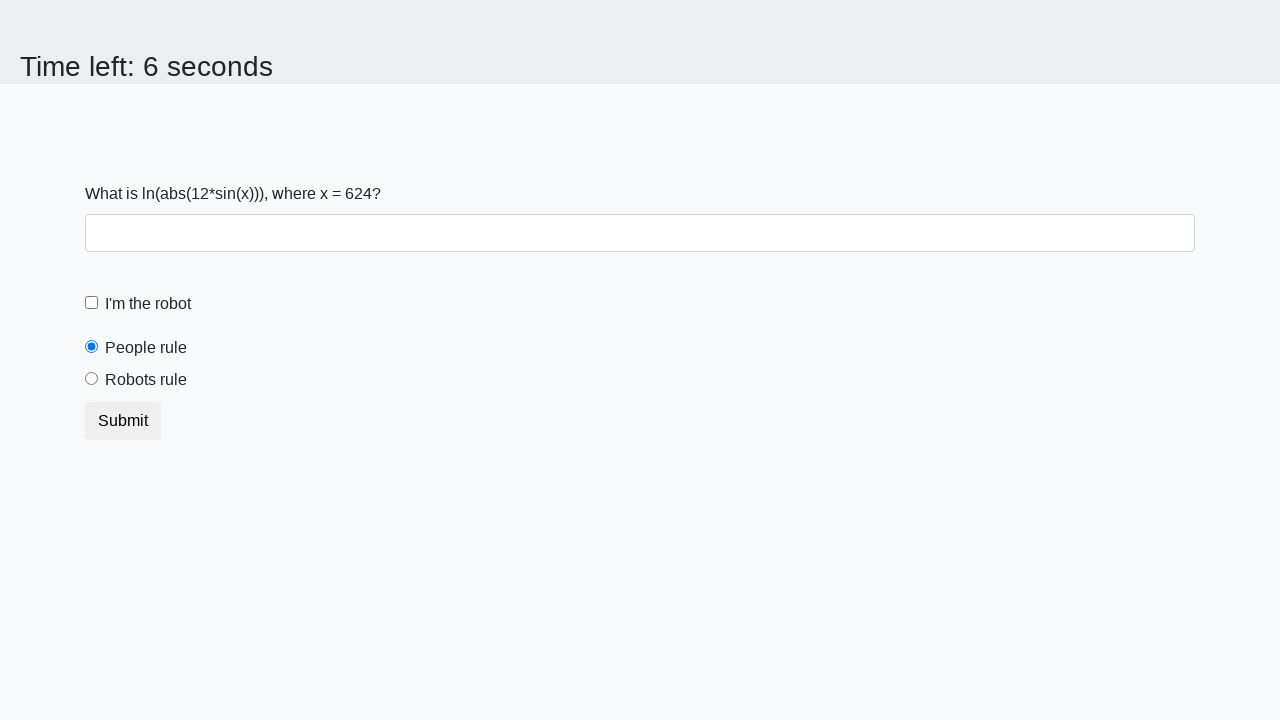

Extracted value of x from the page
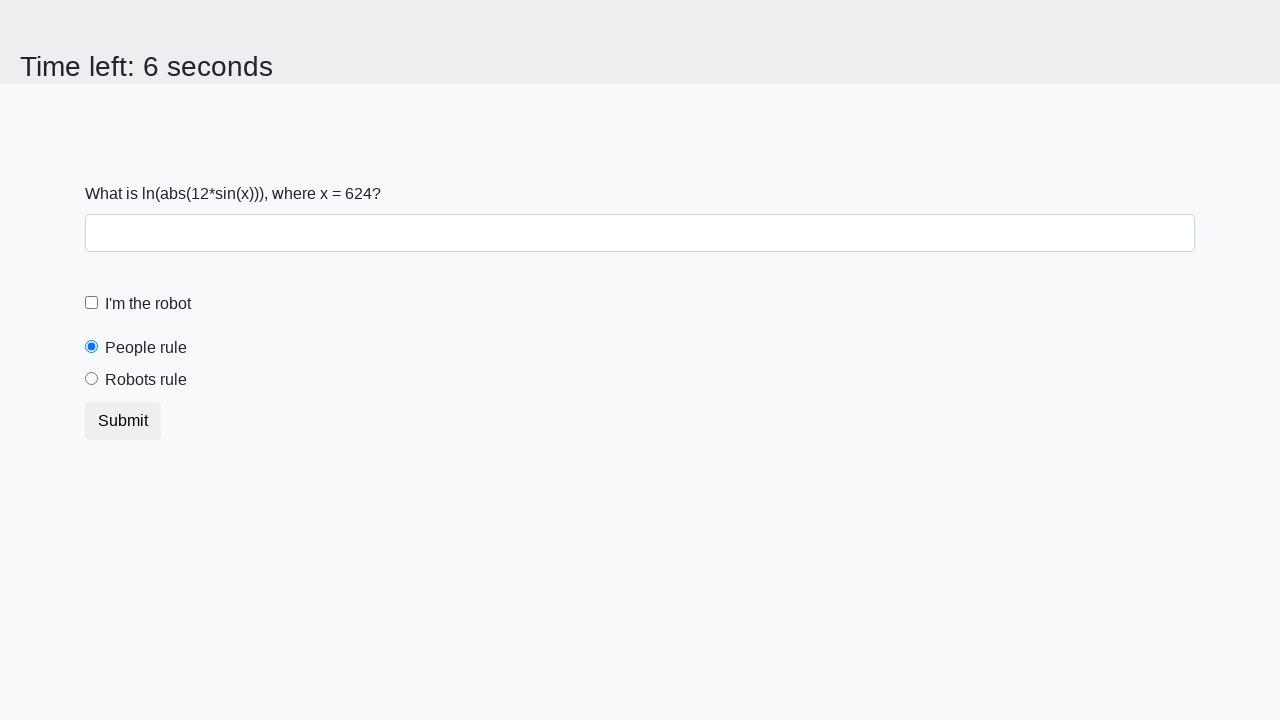

Calculated result using formula: log(abs(12*sin(x)))
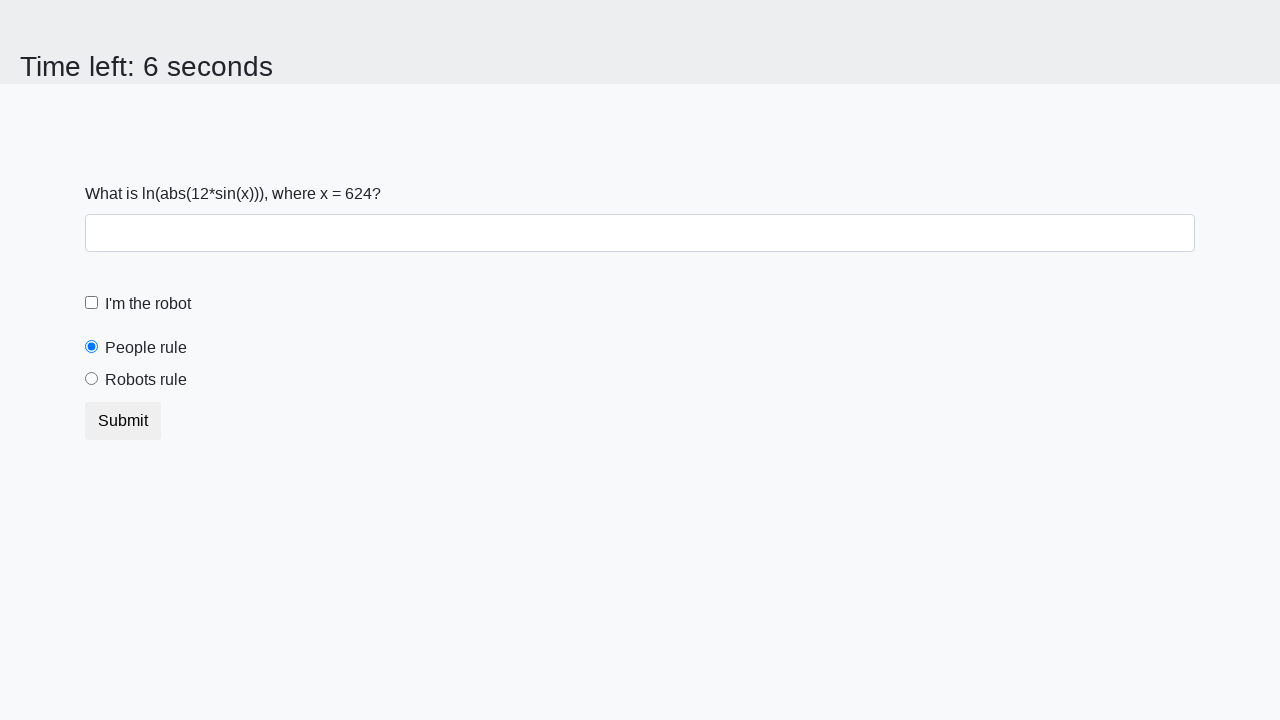

Filled answer input field with calculated result on input#answer
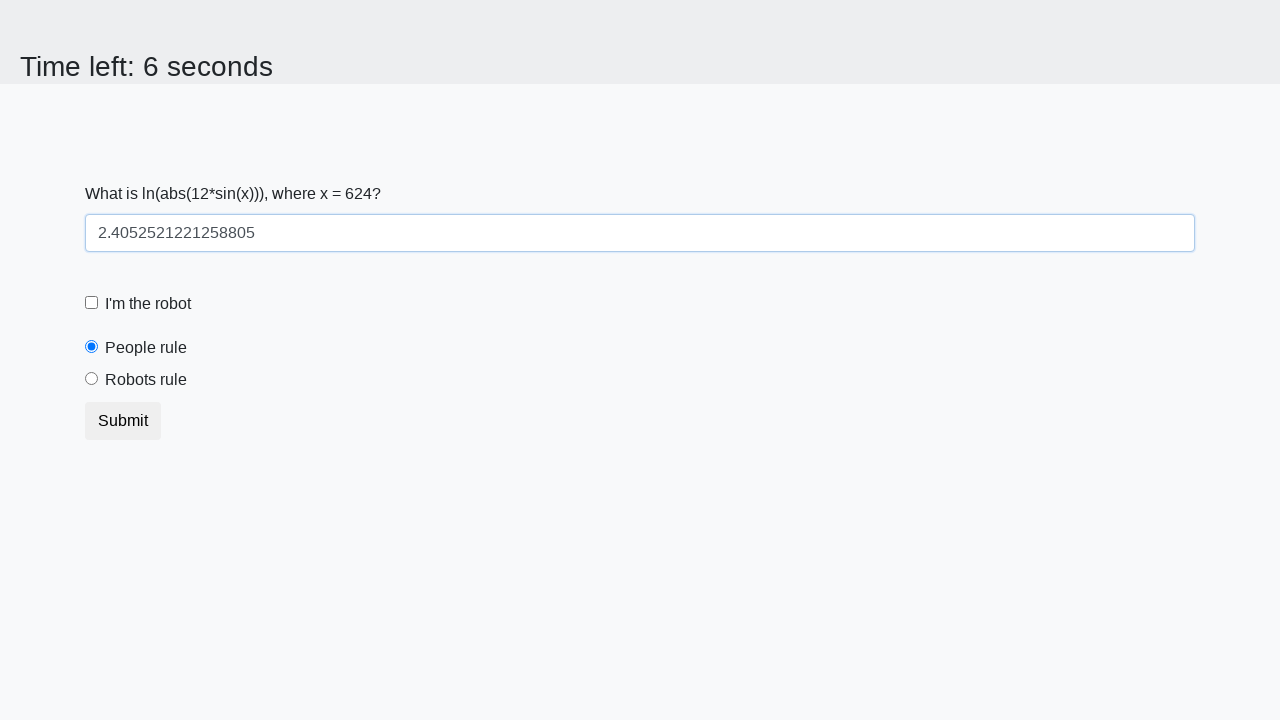

Clicked robot checkbox at (92, 303) on #robotCheckbox
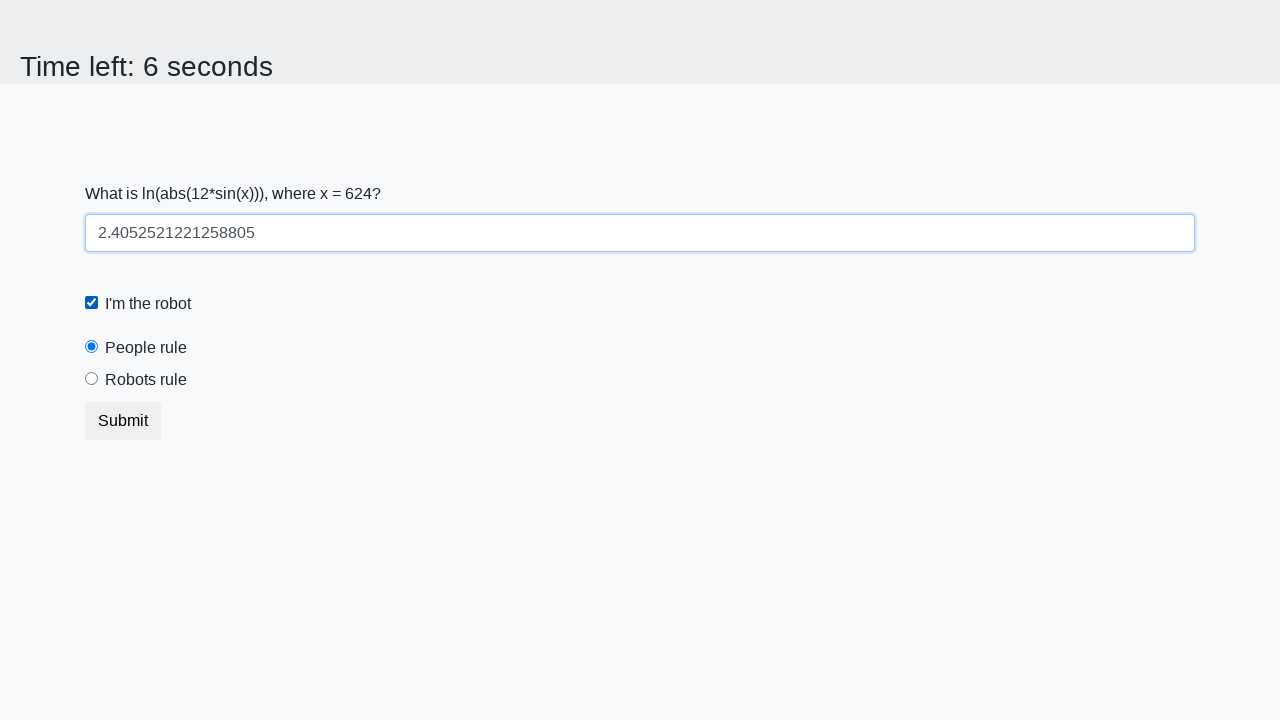

Clicked robot radio button at (92, 379) on #robotsRule
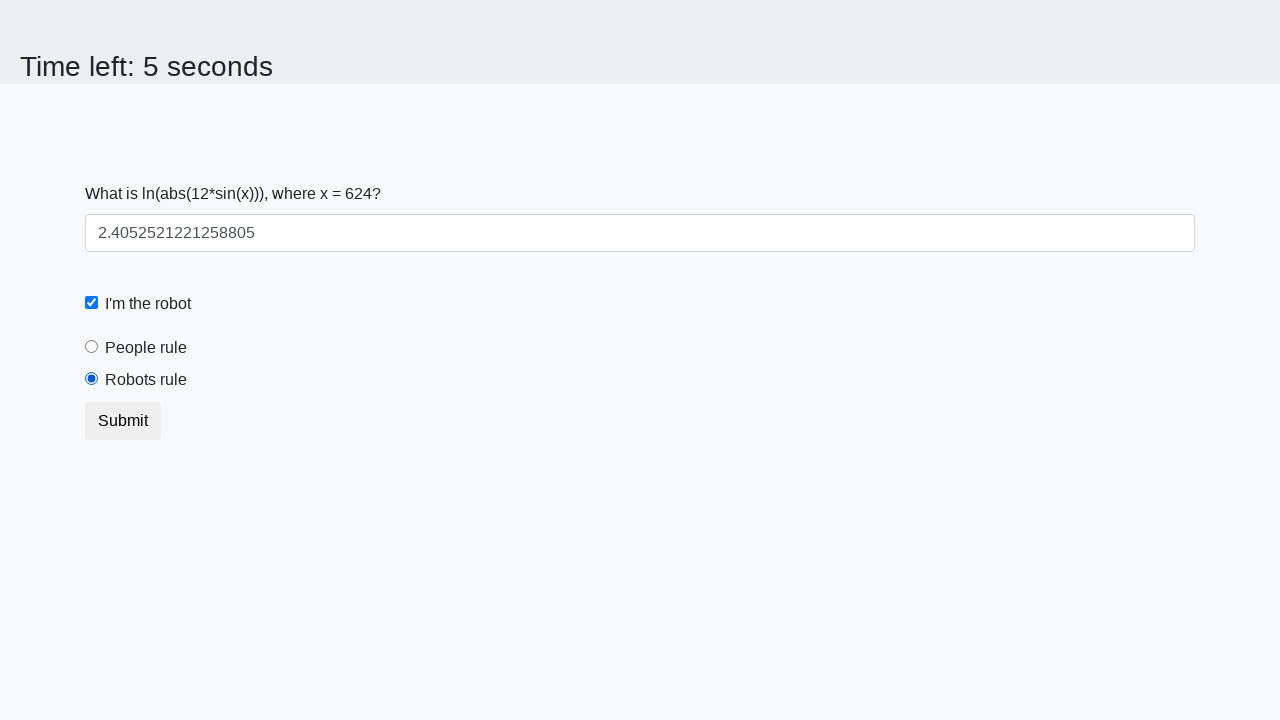

Clicked submit button to submit the form at (123, 421) on .btn
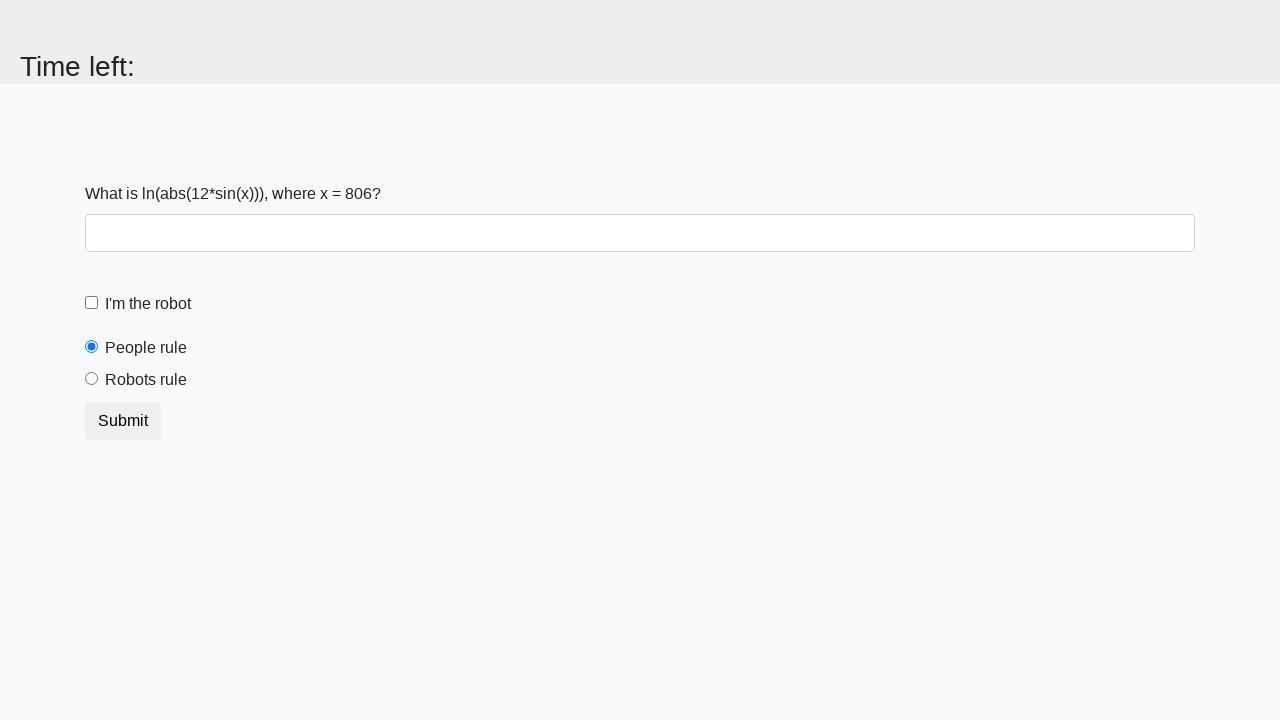

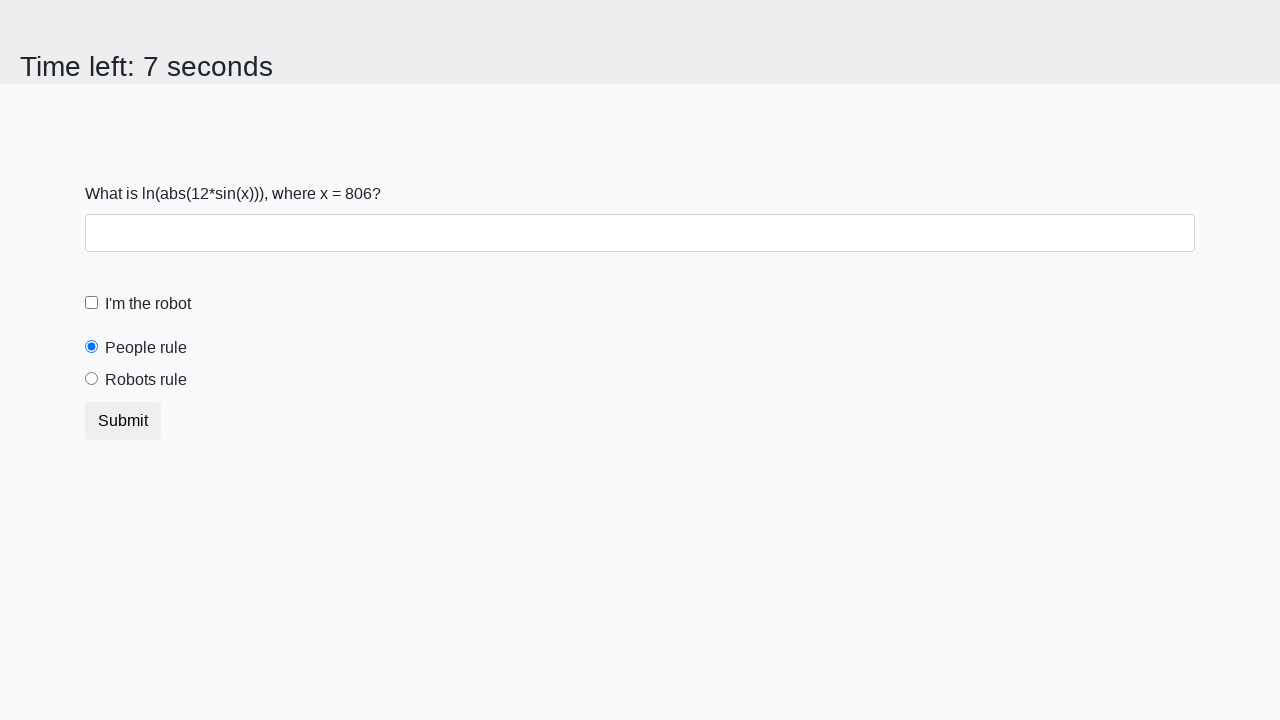